Tests that error icons appear on empty login fields and disappear when the error message close button is clicked

Starting URL: https://www.saucedemo.com/

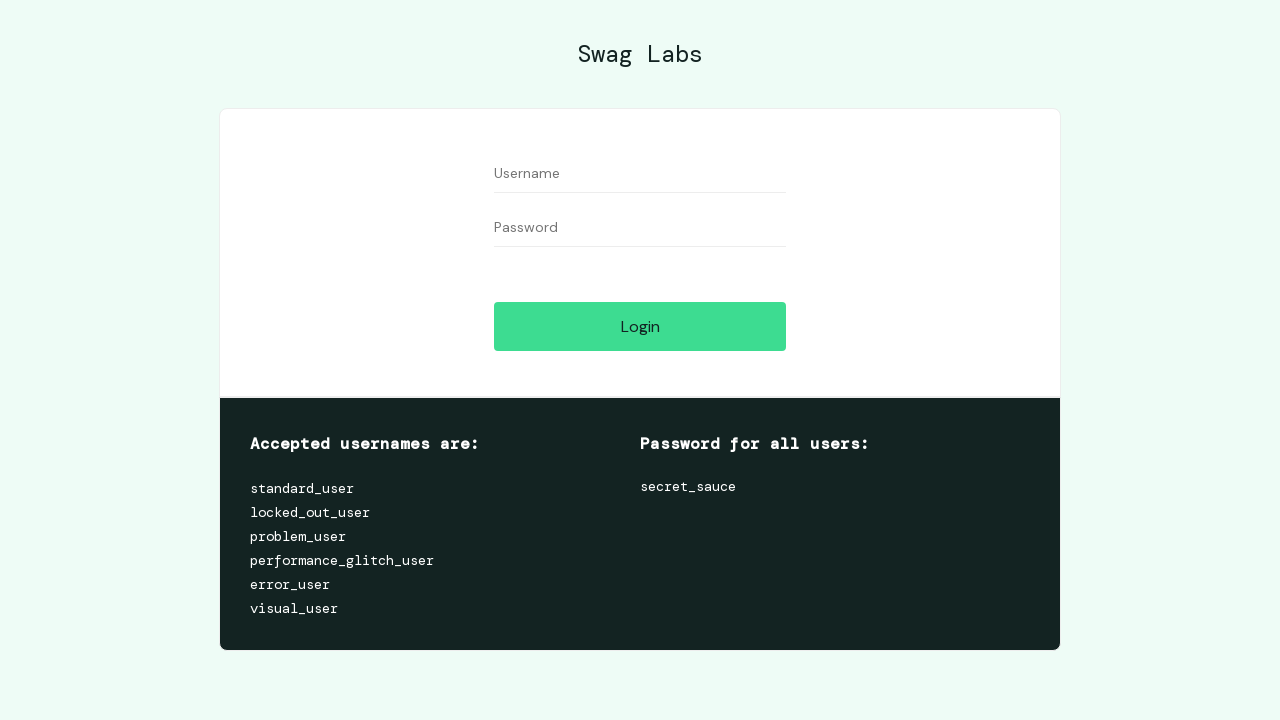

Username field is visible
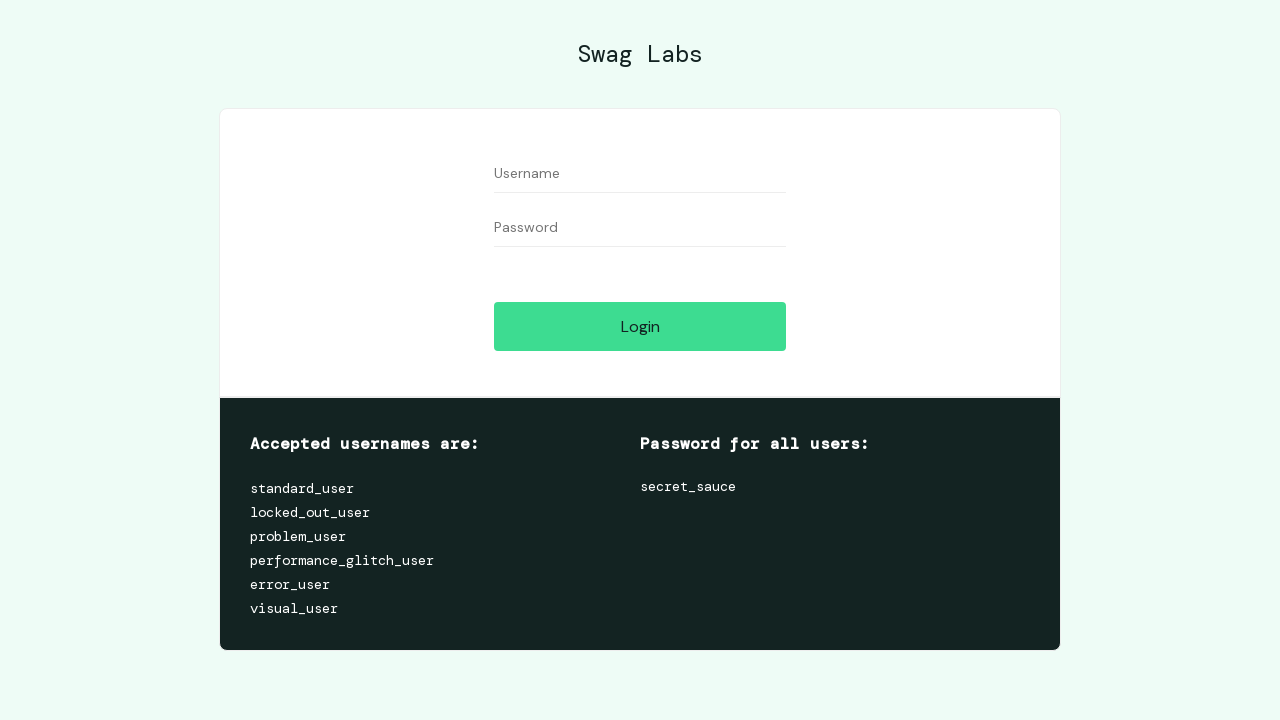

Password field is visible
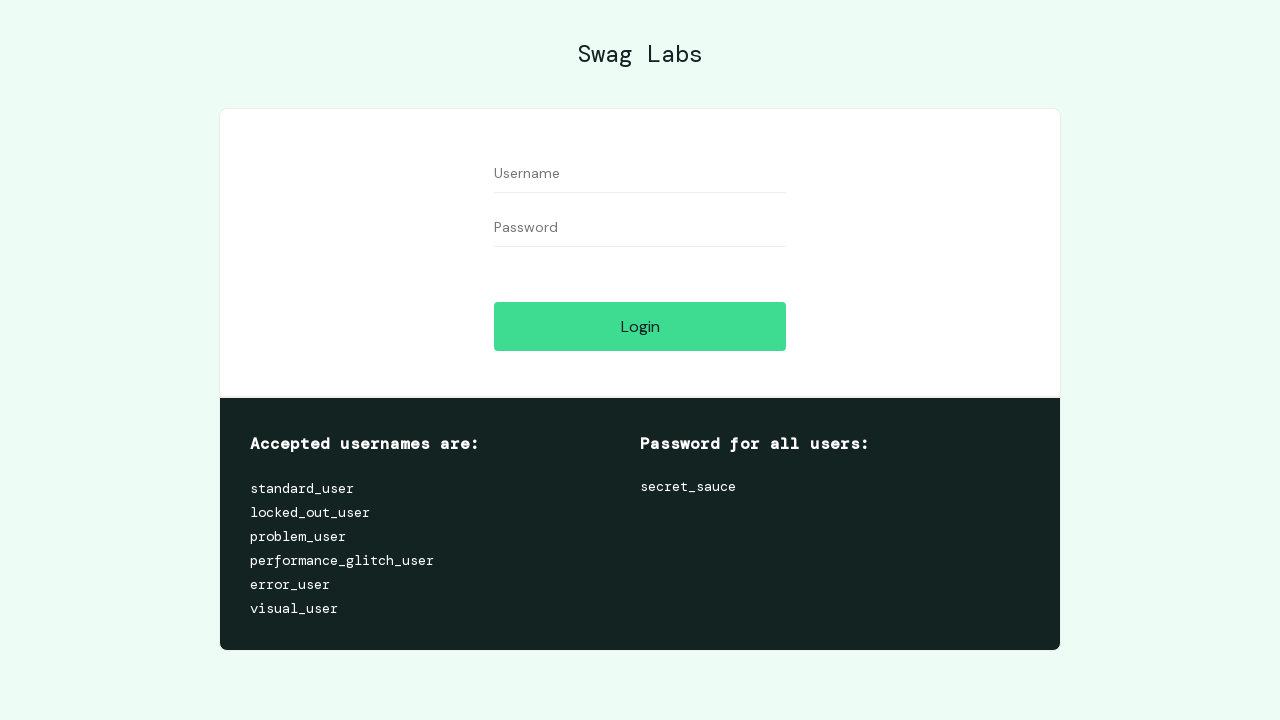

Clicked login button without entering credentials at (640, 326) on #login-button
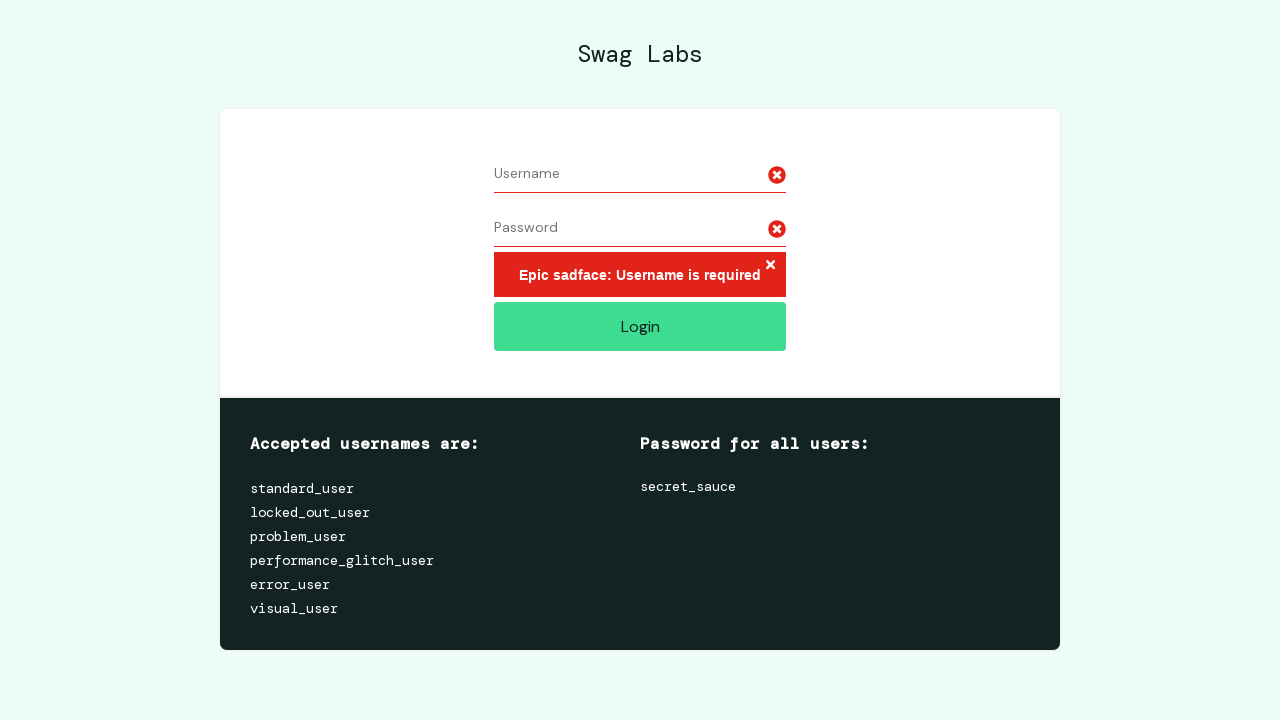

Error icon displayed on first input field
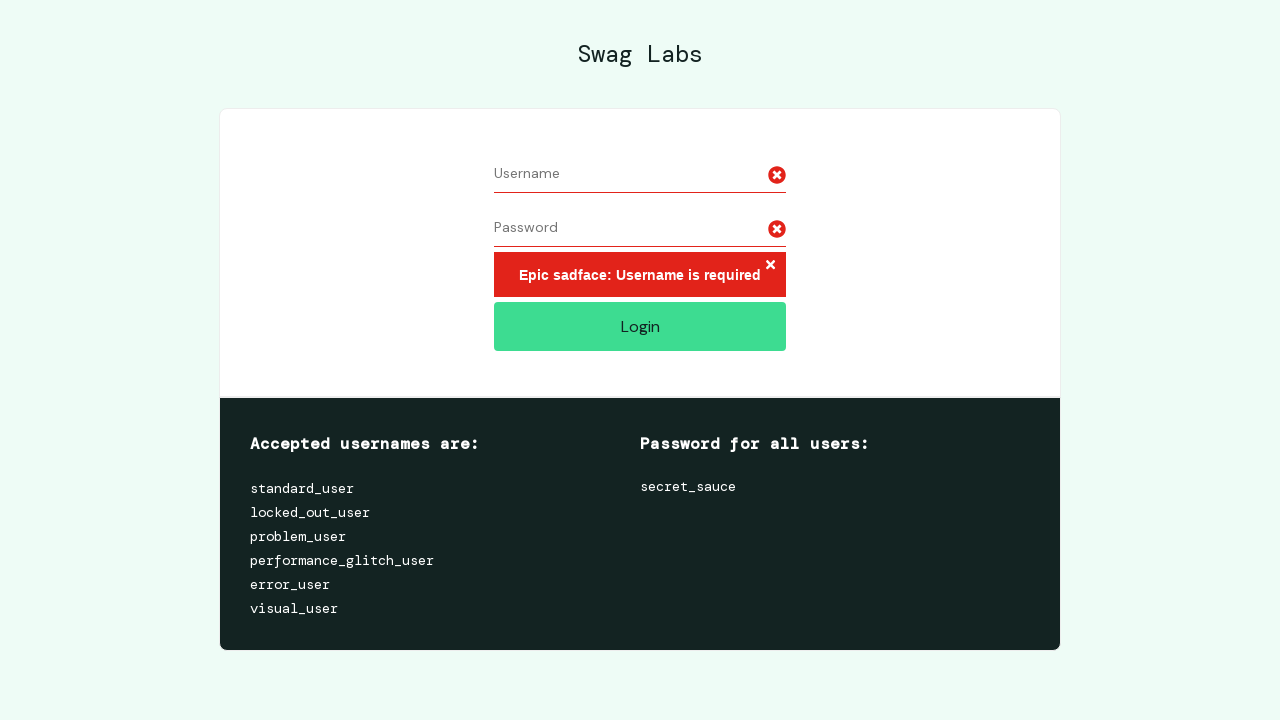

Error icon displayed on second input field
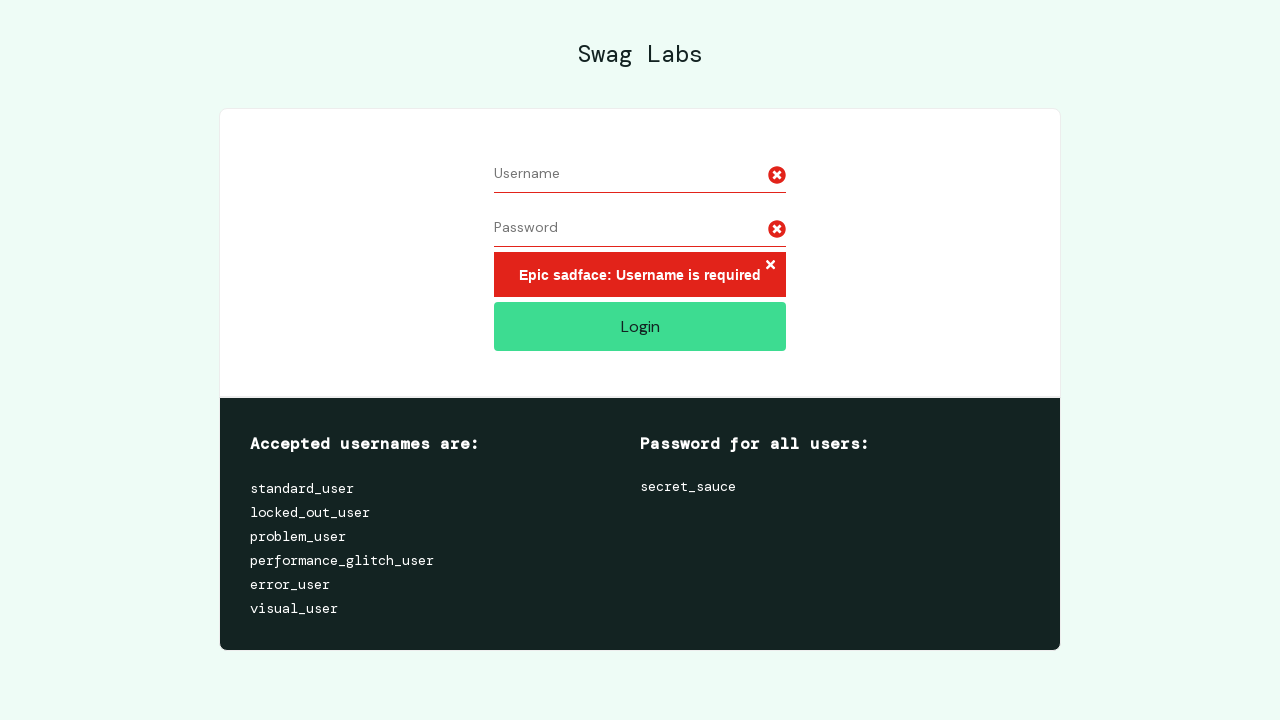

Clicked error message close button at (770, 266) on xpath=/html/body/div/div/div[2]/div[1]/div/div/form/div[3]/h3/button
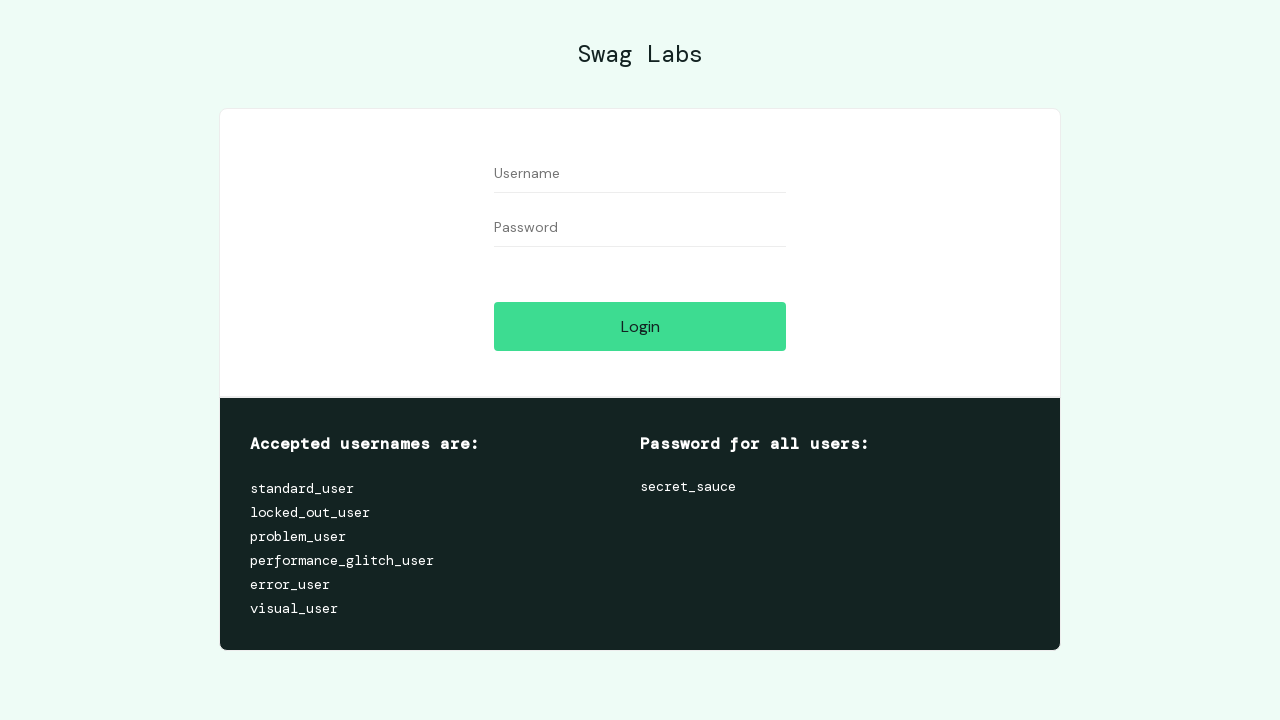

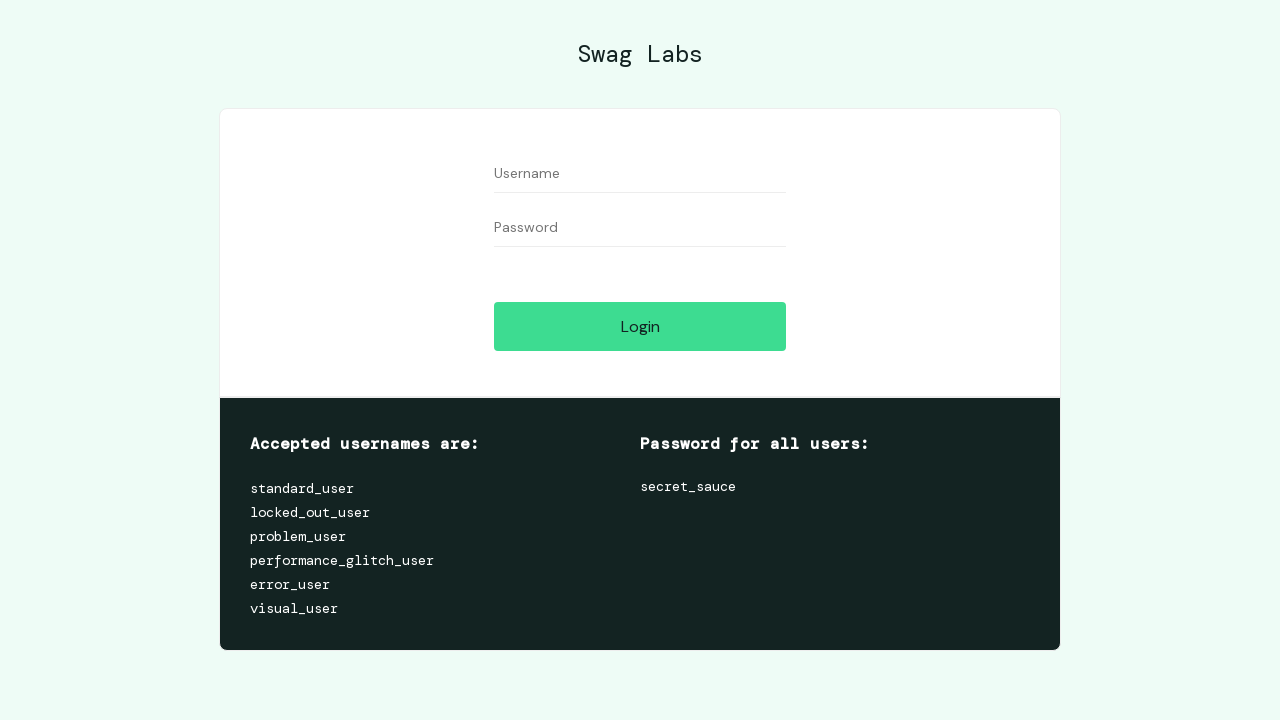